Tests that entering a number too small (30) displays an error message indicating the number is too small

Starting URL: https://kristinek.github.io/site/tasks/enter_a_number

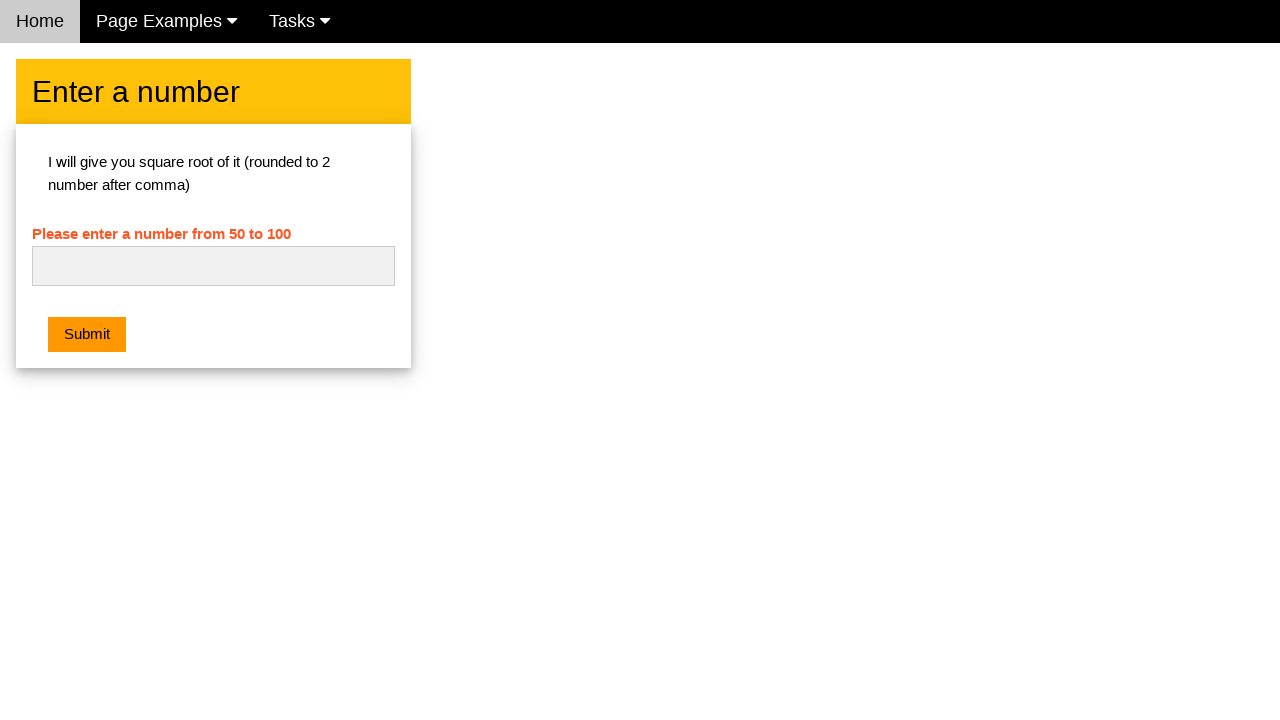

Clicked on the number input field at (213, 266) on #numb
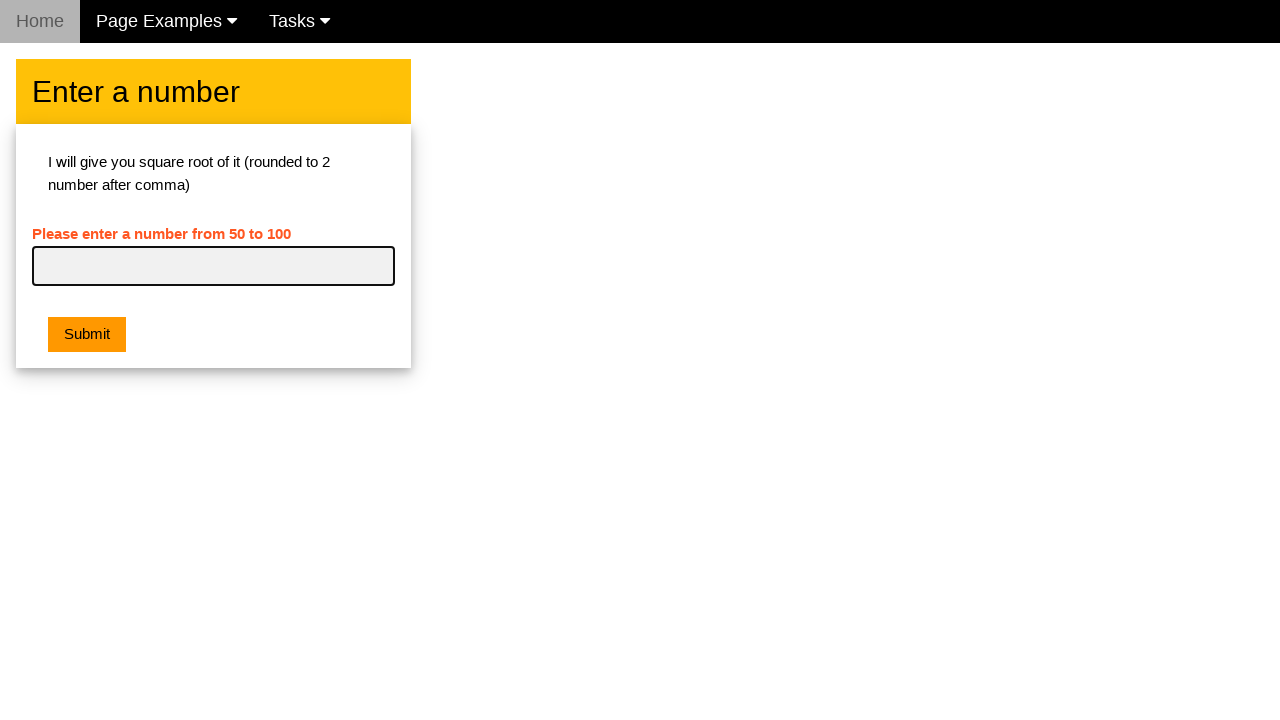

Entered number 30 (too small) into the input field on #numb
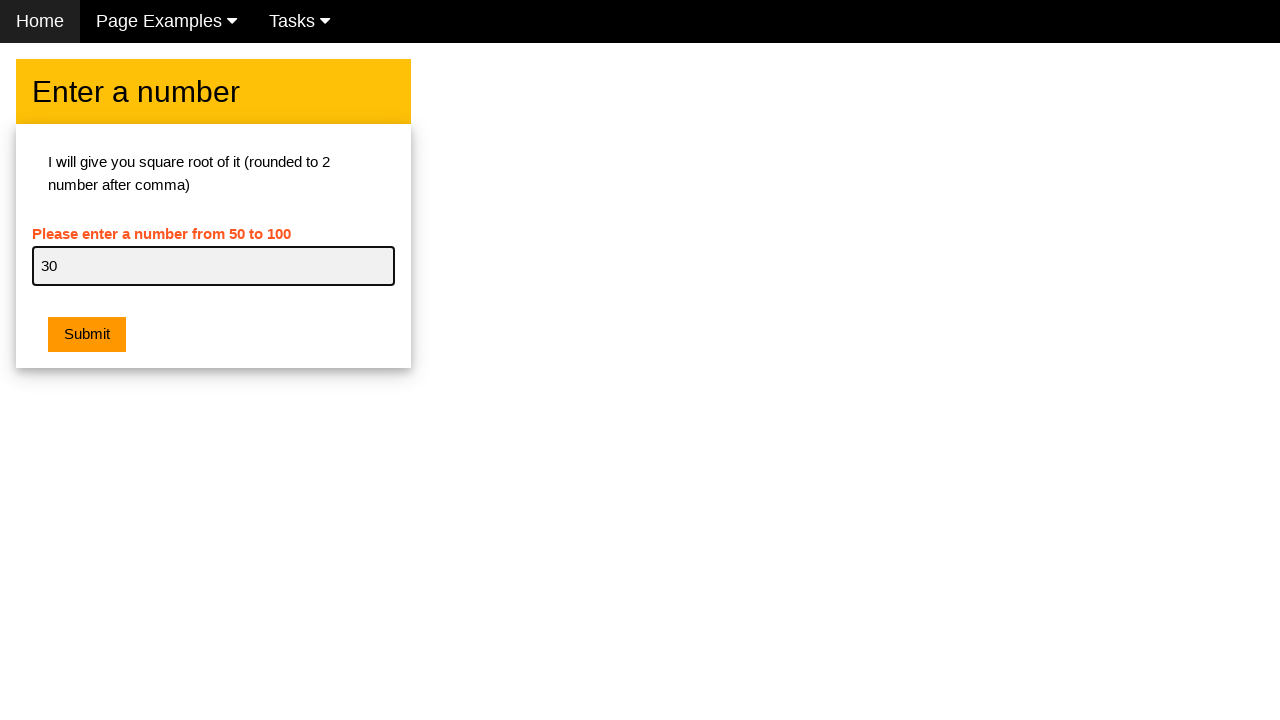

Clicked the submit button at (87, 335) on .w3-btn
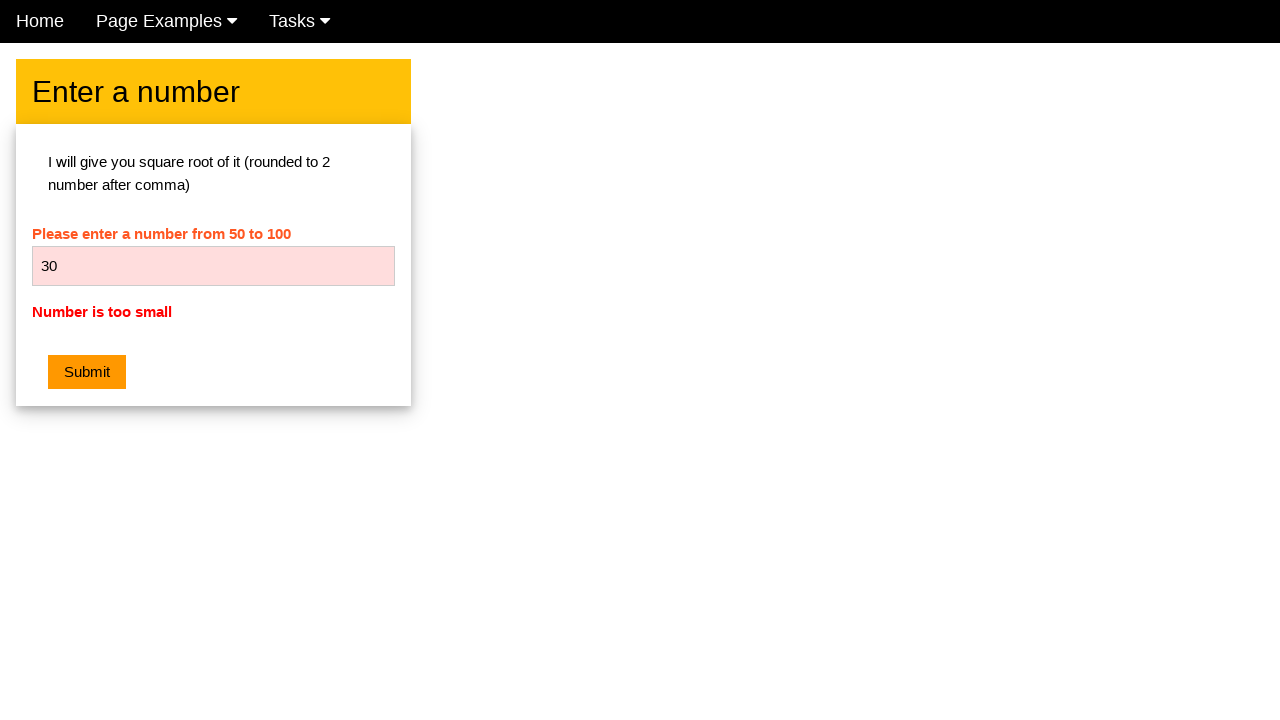

Error message element loaded
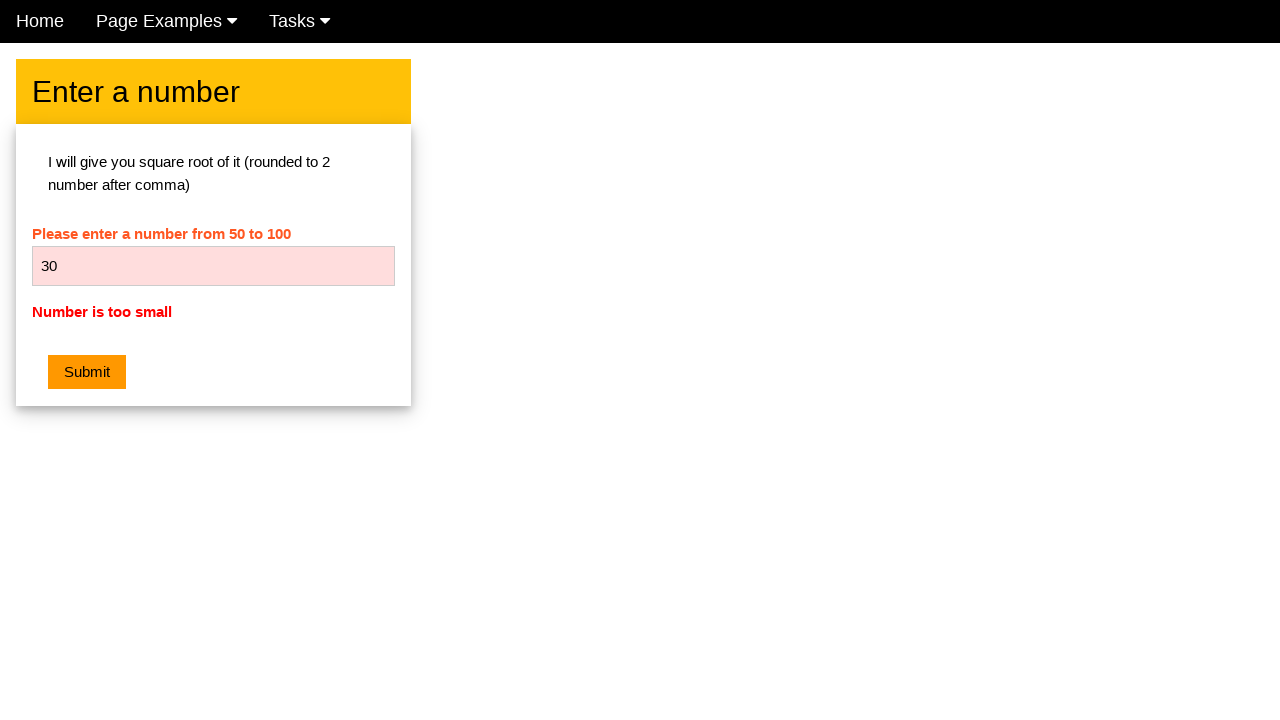

Retrieved error message text
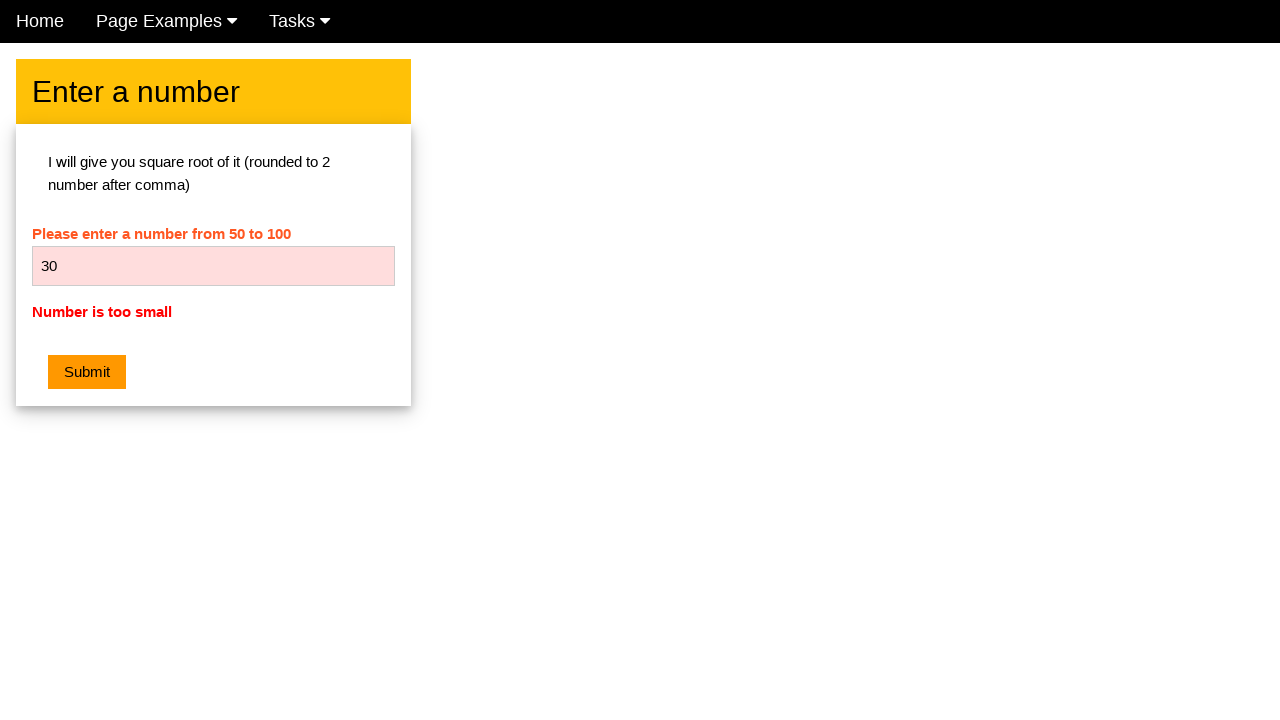

Verified error message contains 'Number is too small'
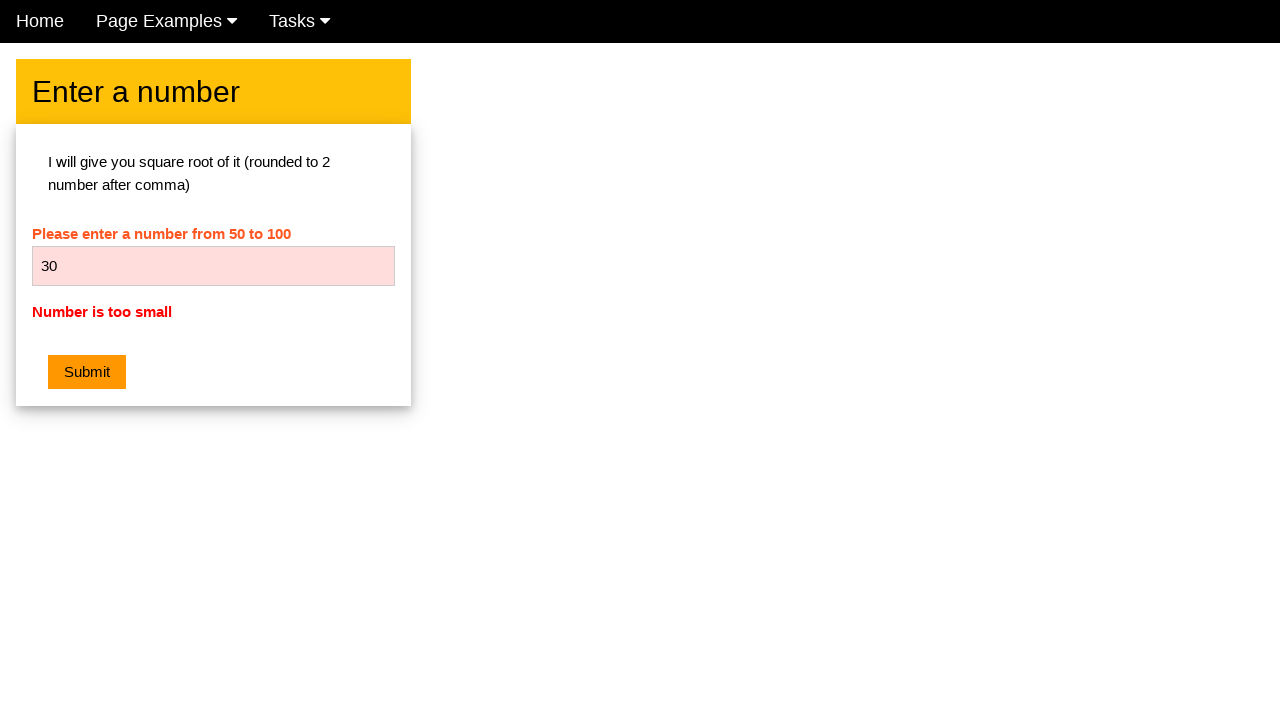

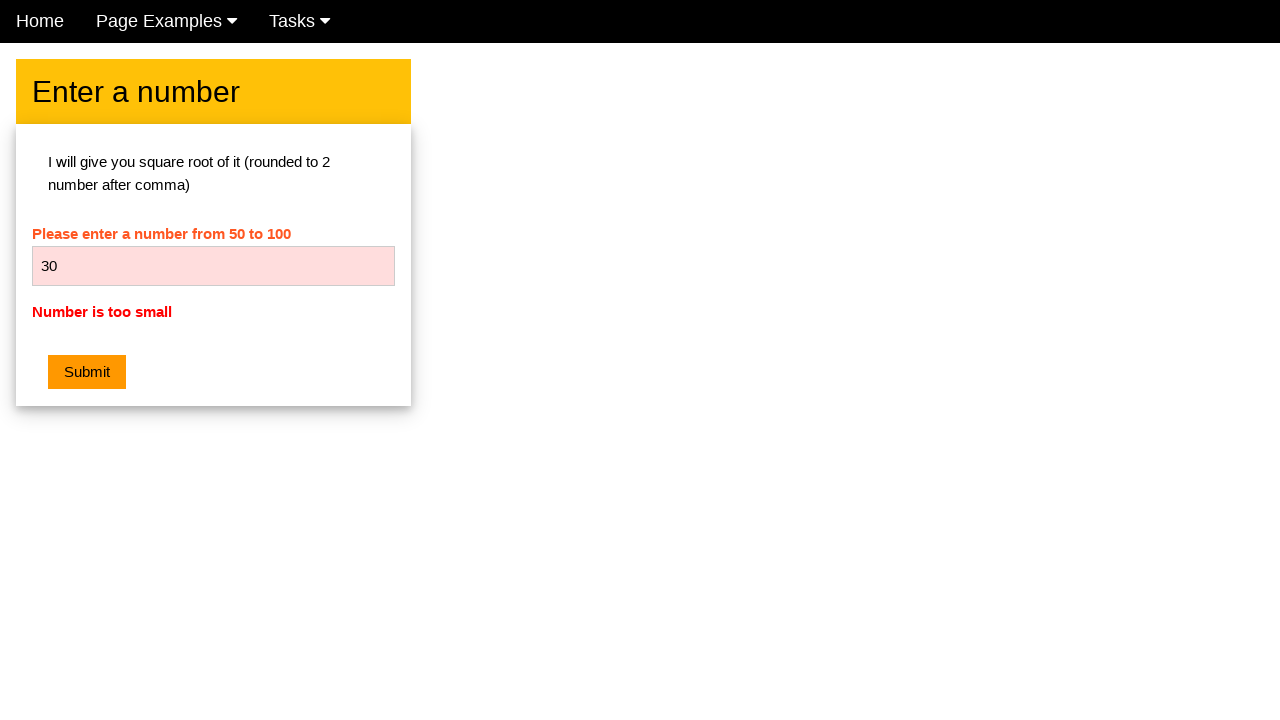